Navigates to the UMG university website

Starting URL: https://umg.edu.gt/

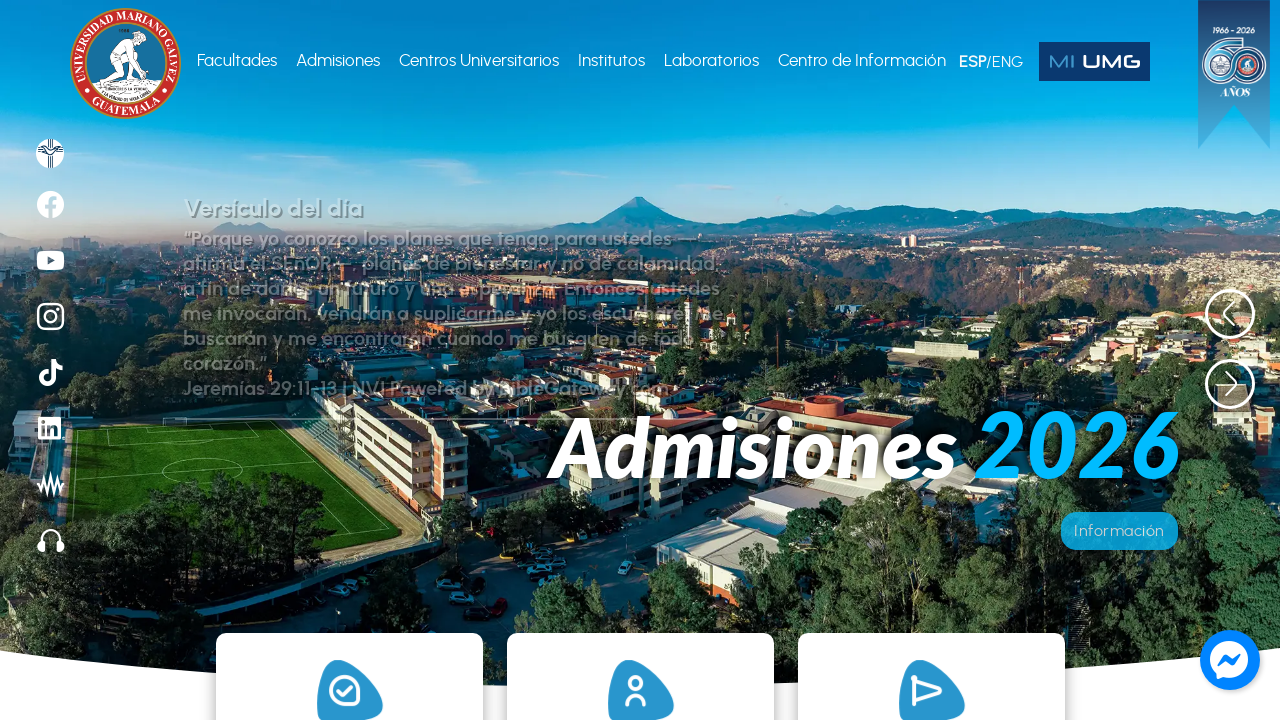

Navigated to UMG university website at https://umg.edu.gt/
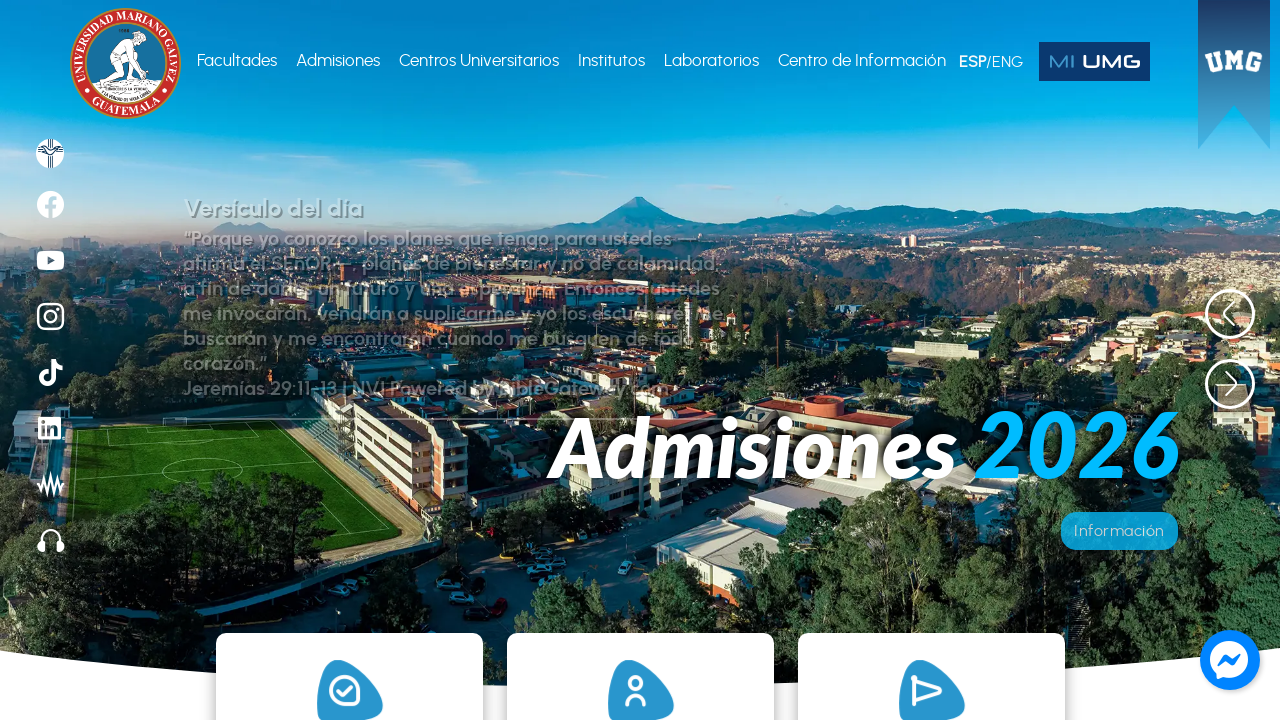

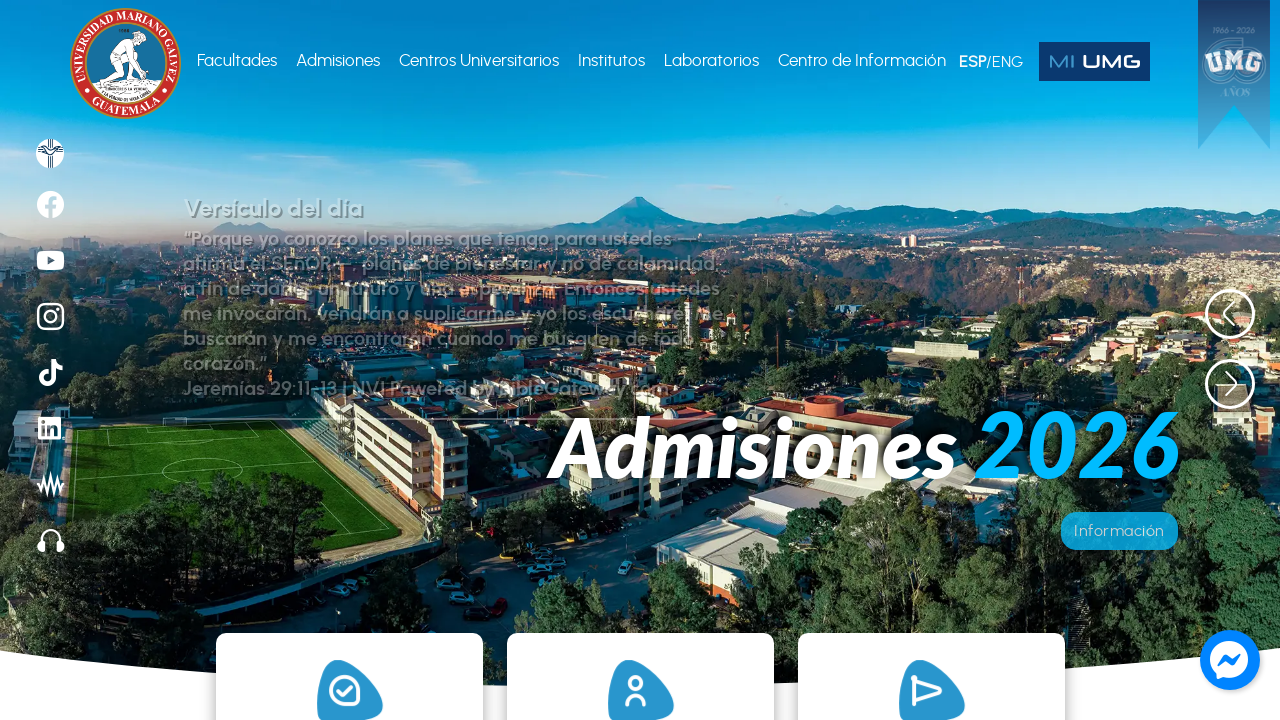